Tests drag and drop functionality by dragging an element from one location to another

Starting URL: http://sahitest.com/demo/dragDropMooTools.htm

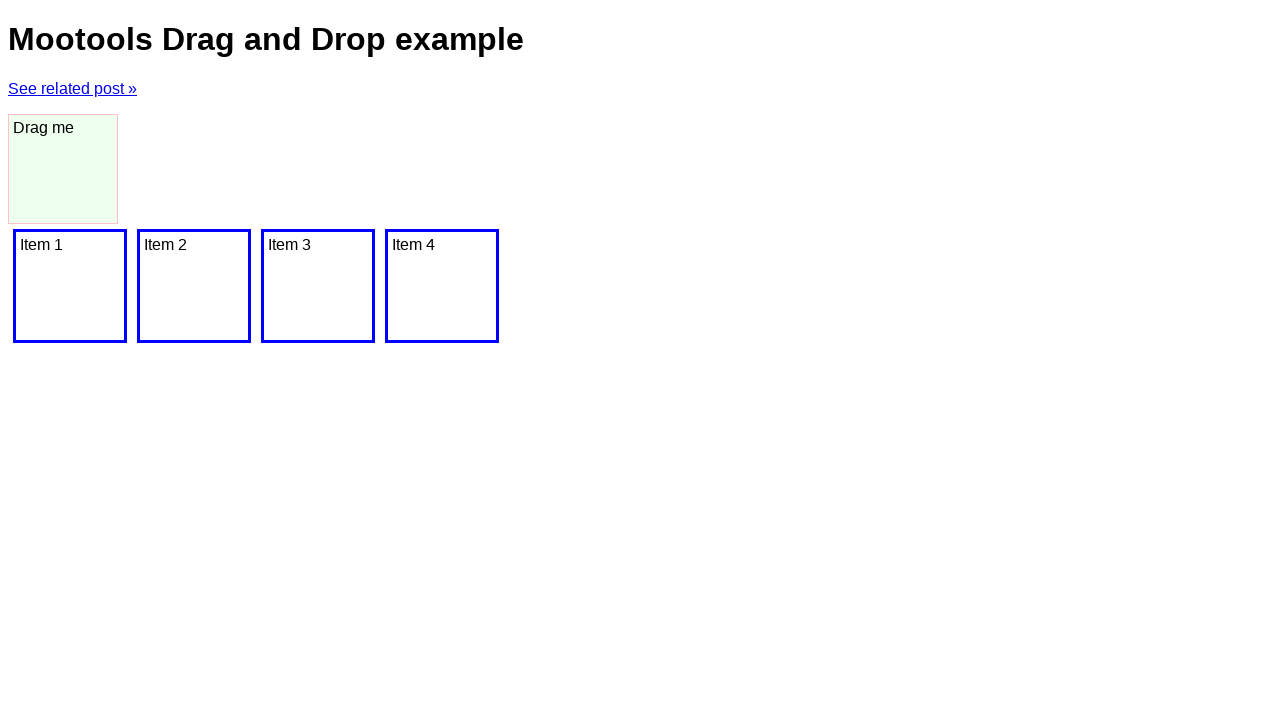

Located draggable element with id 'dragger'
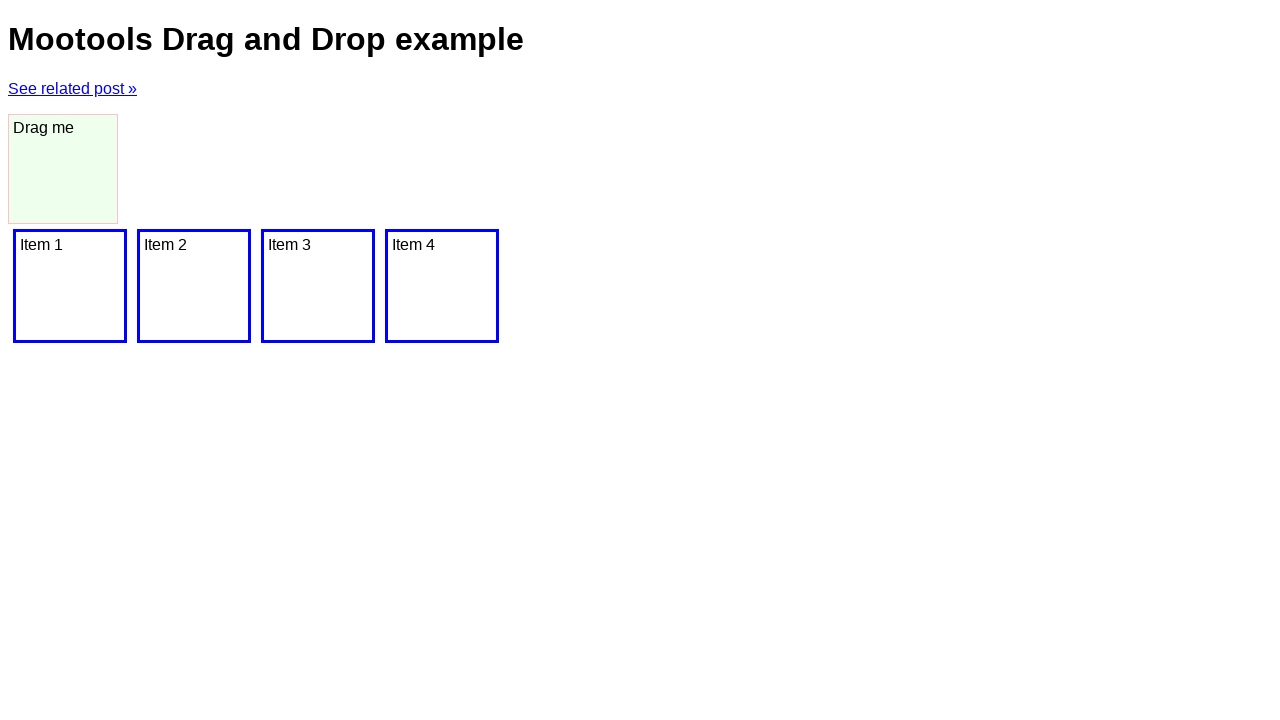

Located drop target element
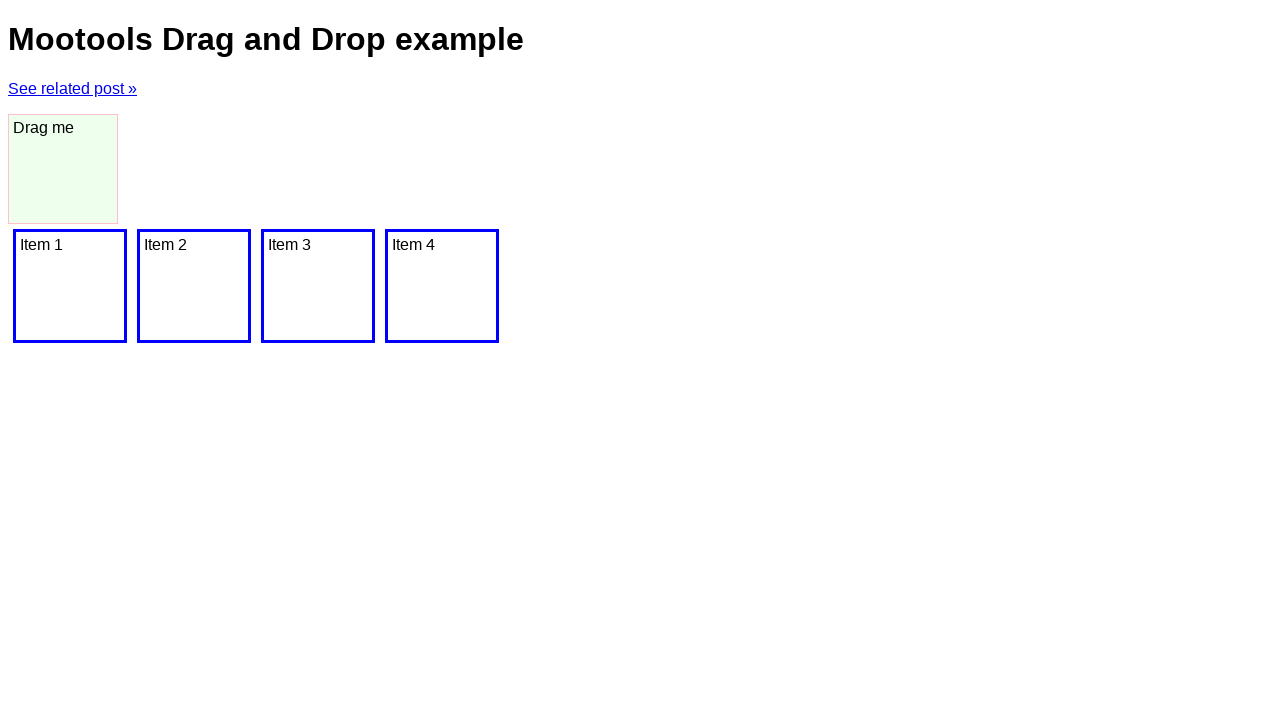

Dragged element from source to target location at (70, 286)
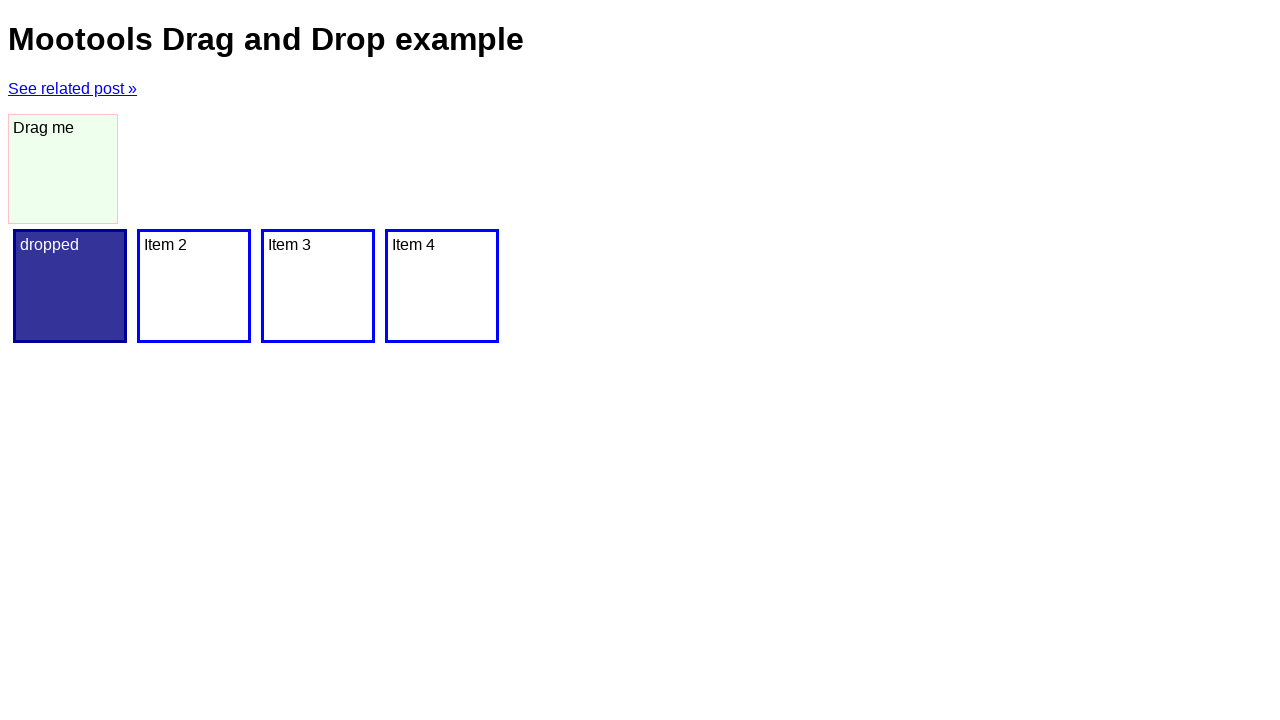

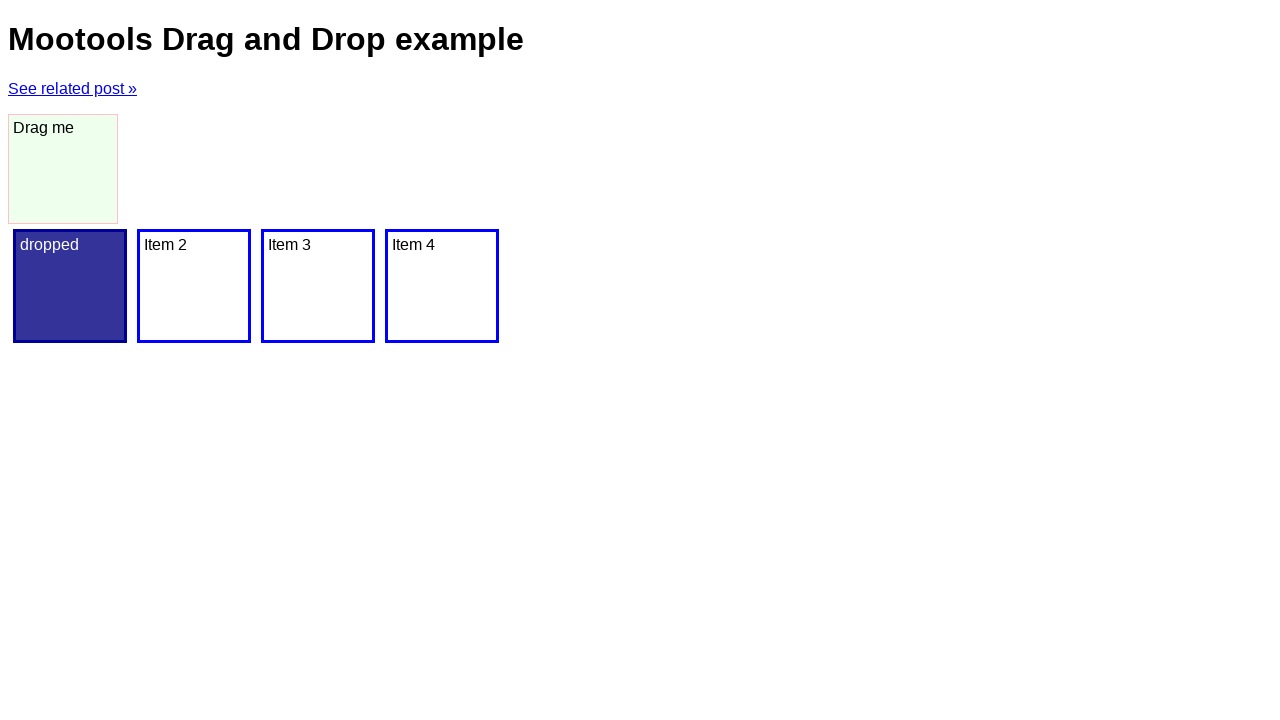